Tests canceling a JavaScript prompt alert by clicking the JS Prompt button, dismissing the alert dialog, and verifying the null result message.

Starting URL: https://the-internet.herokuapp.com/javascript_alerts

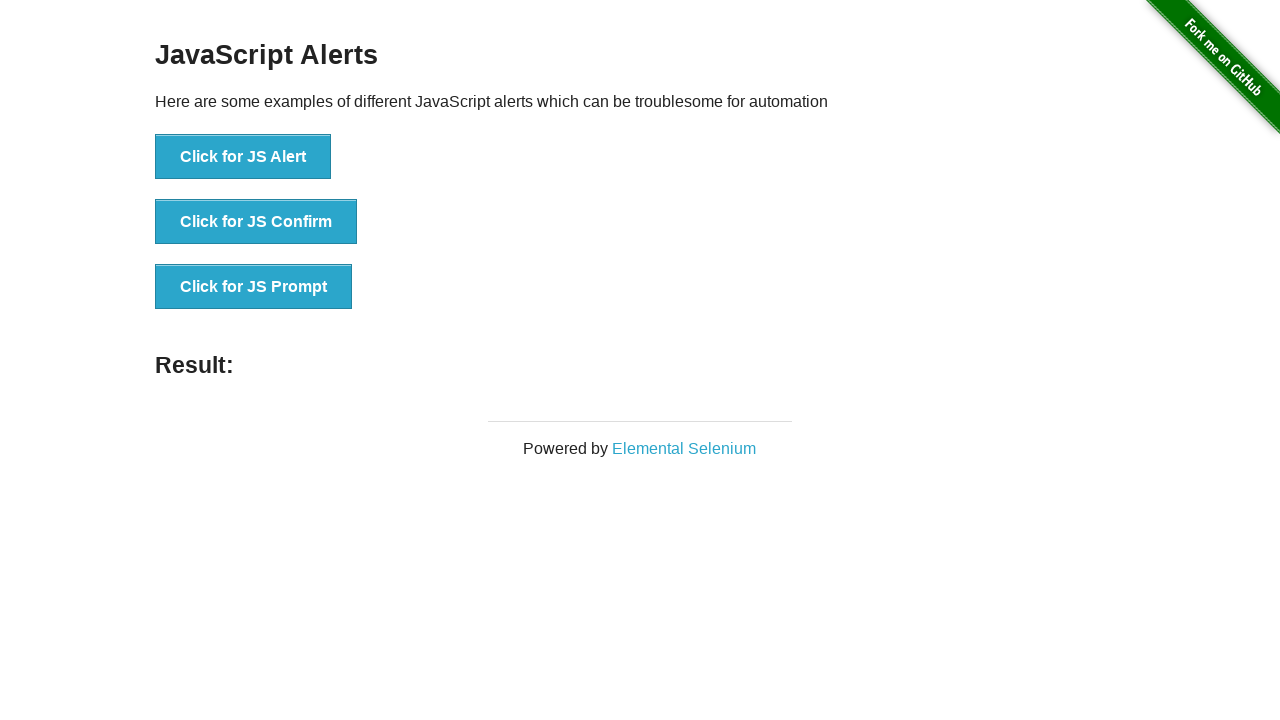

Set up dialog handler to dismiss prompt alerts
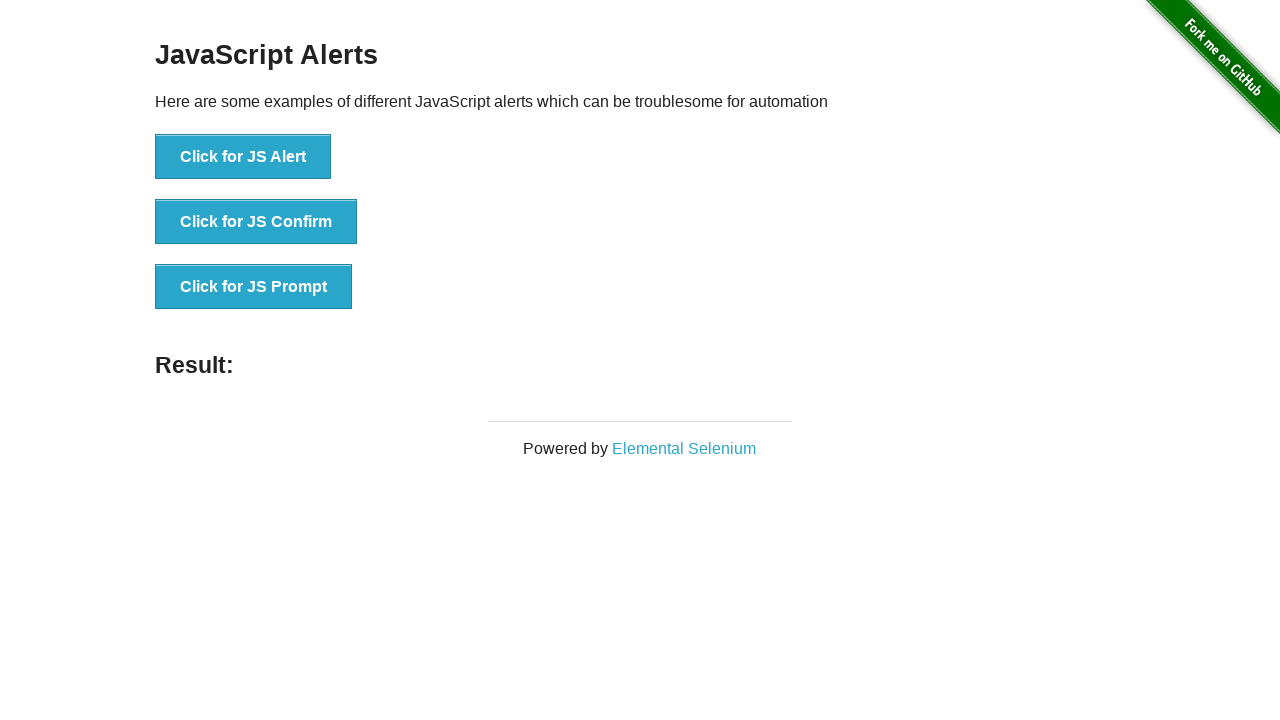

Clicked JS Prompt button to trigger JavaScript prompt alert at (254, 287) on xpath=//button[contains(text(),'JS Prompt')]
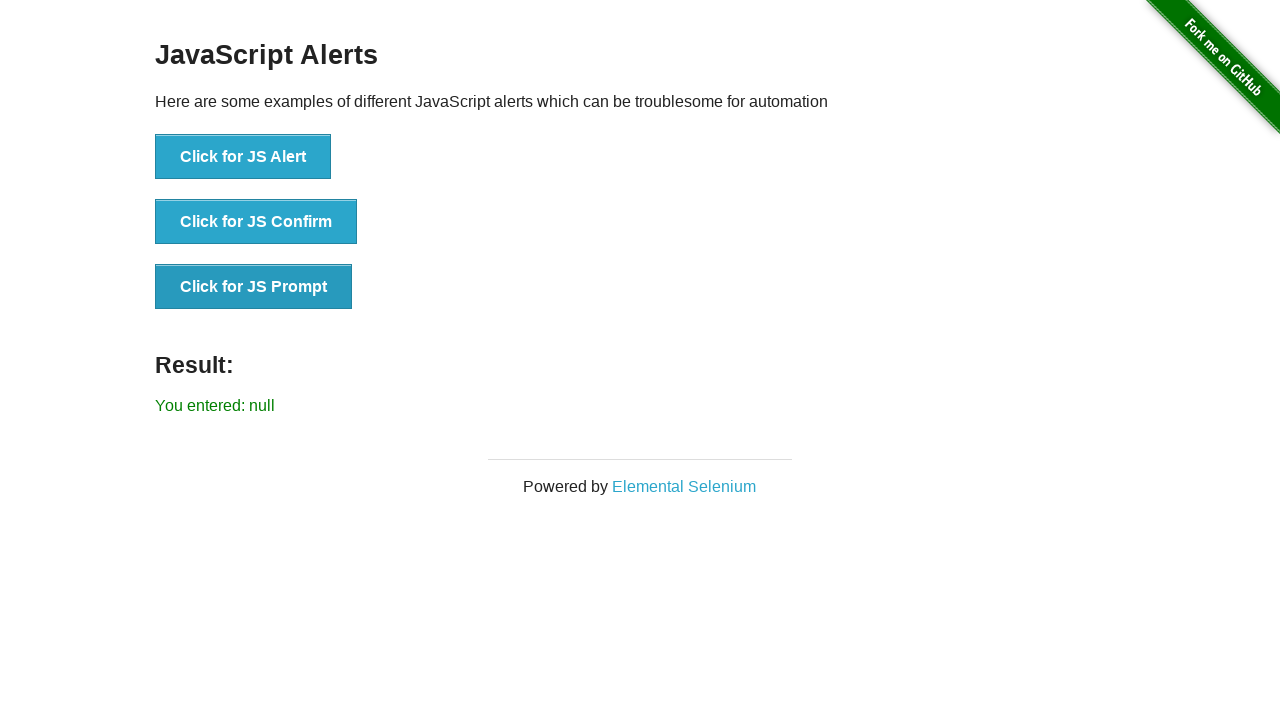

Result element appeared after dismissing the prompt
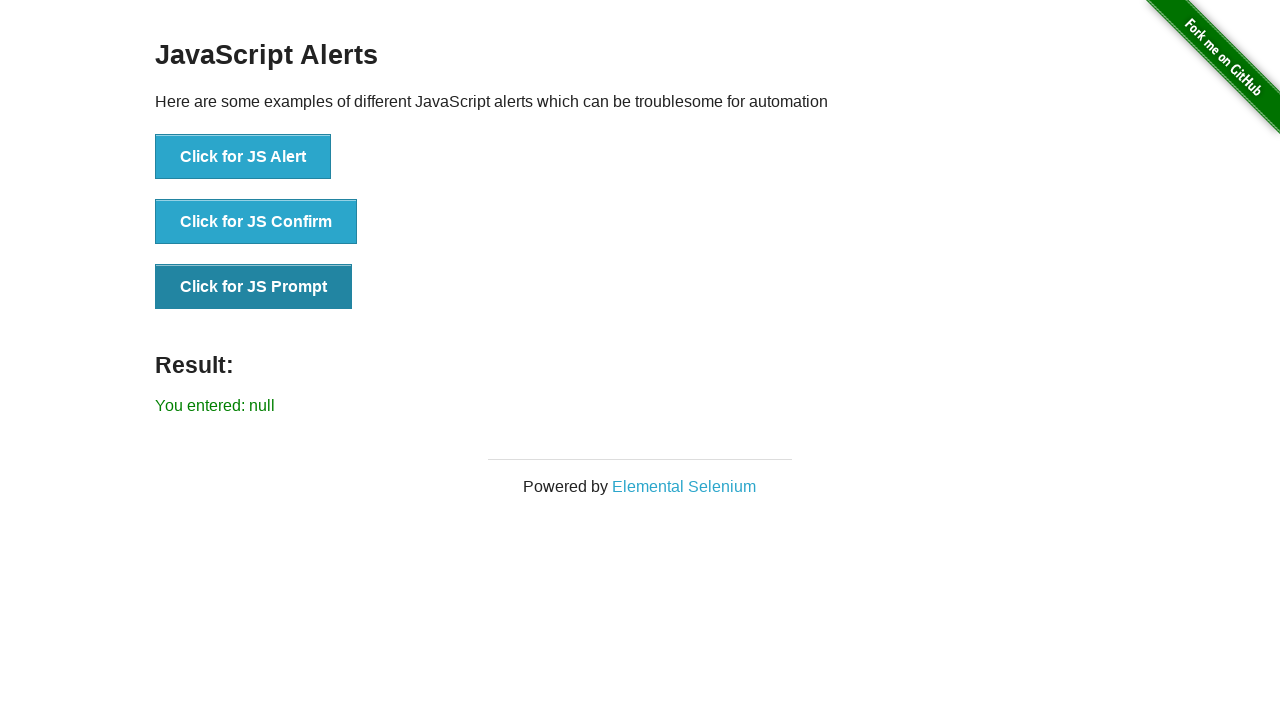

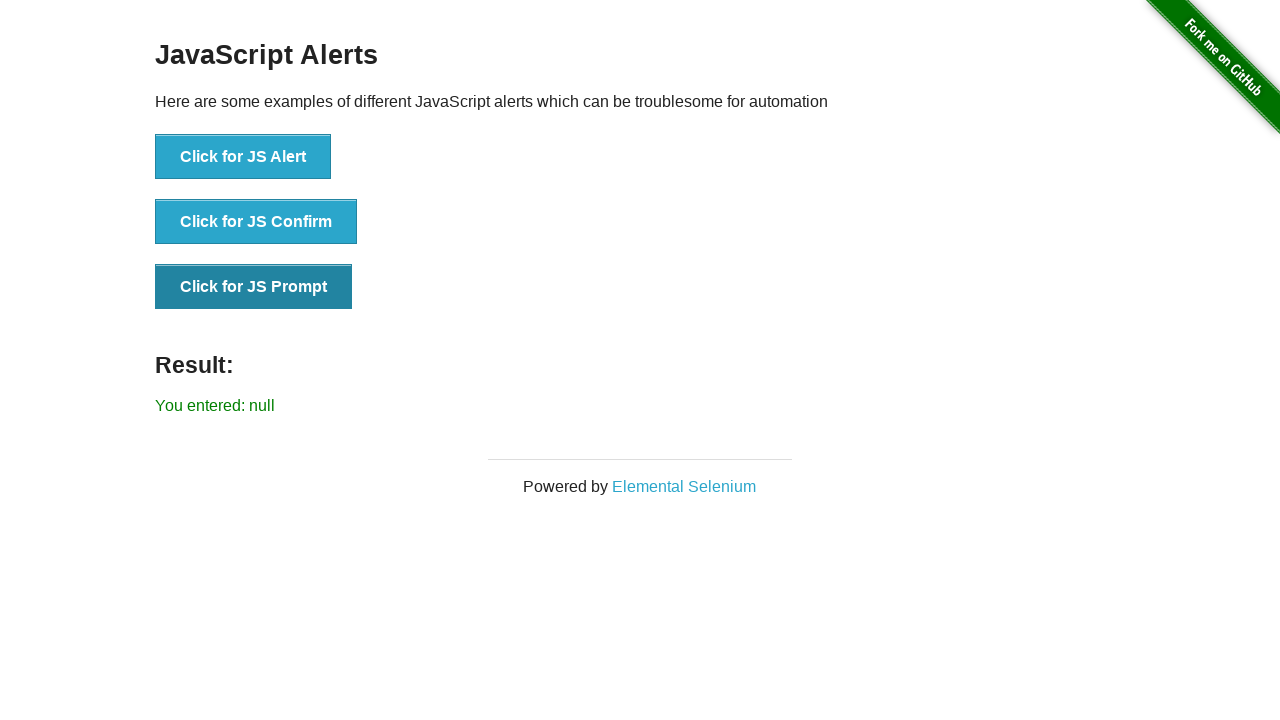